Tests JavaScript alert handling by clicking a button that triggers an alert, verifying the alert text says "I am a JS Alert", accepting the alert, and verifying the button is still enabled after dismissal.

Starting URL: https://the-internet.herokuapp.com/javascript_alerts

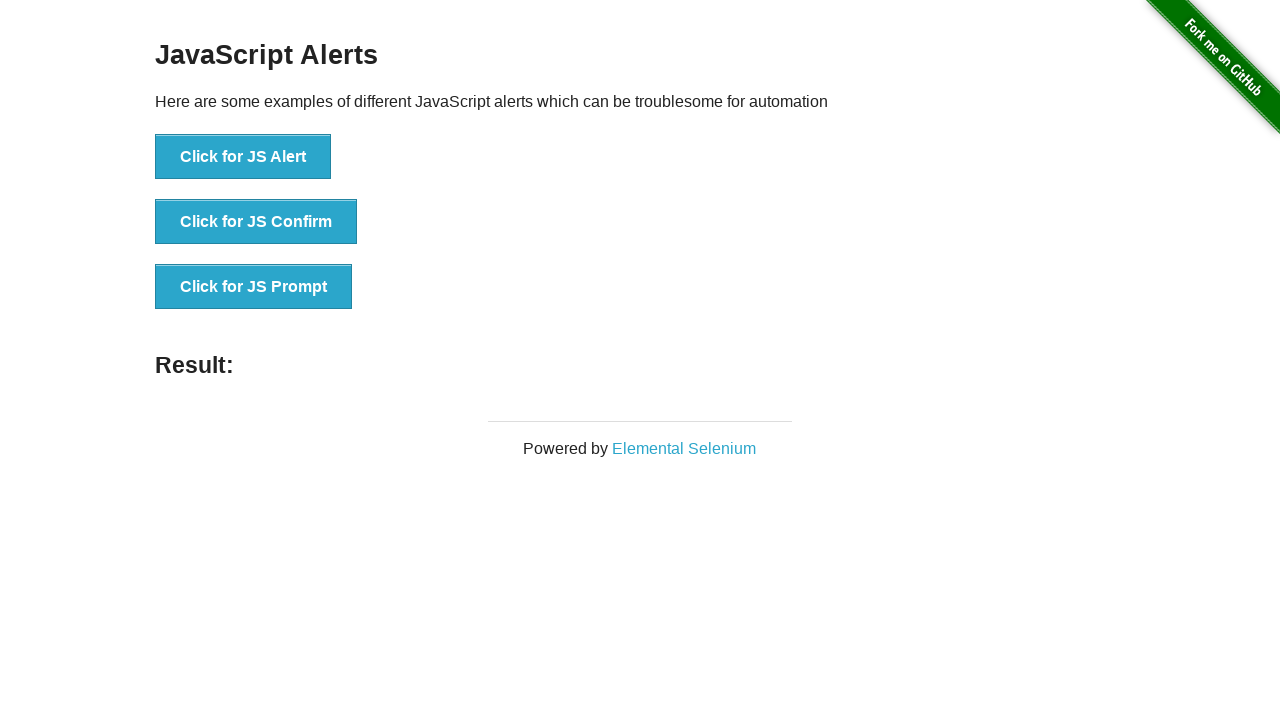

Navigated to JavaScript alerts test page
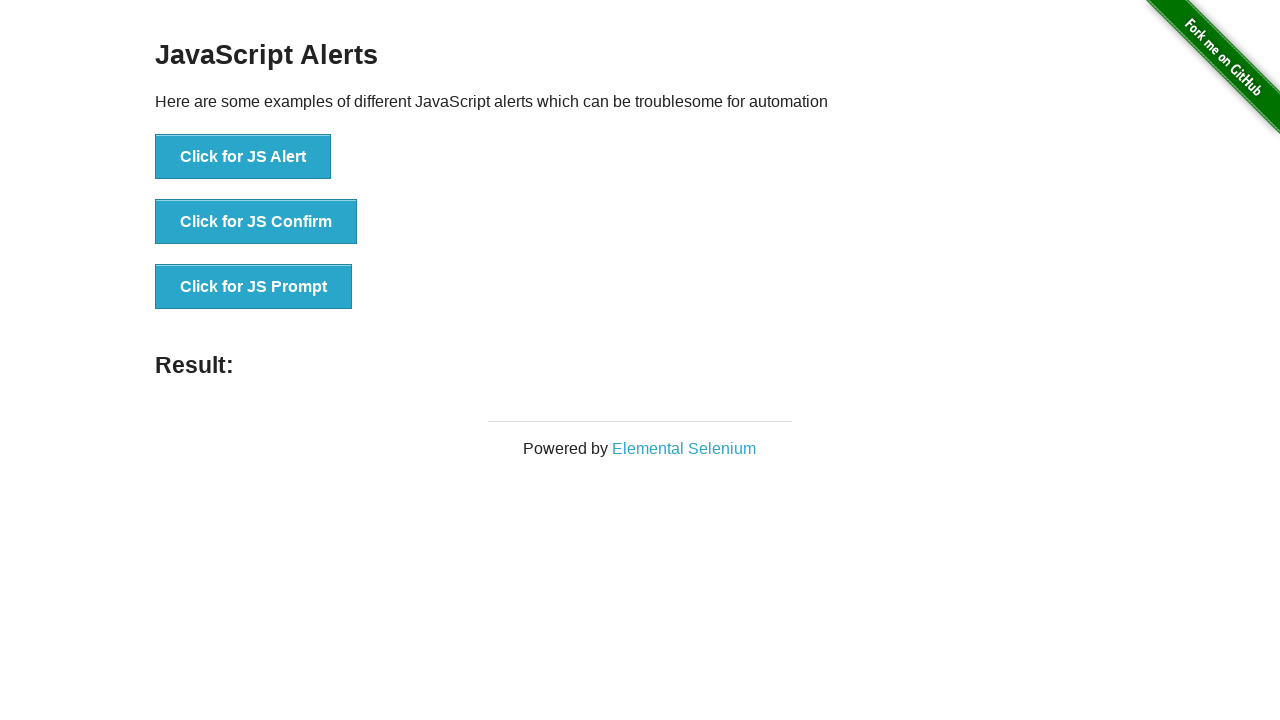

Clicked the JS Alert button at (243, 157) on xpath=//*[text()='Click for JS Alert']
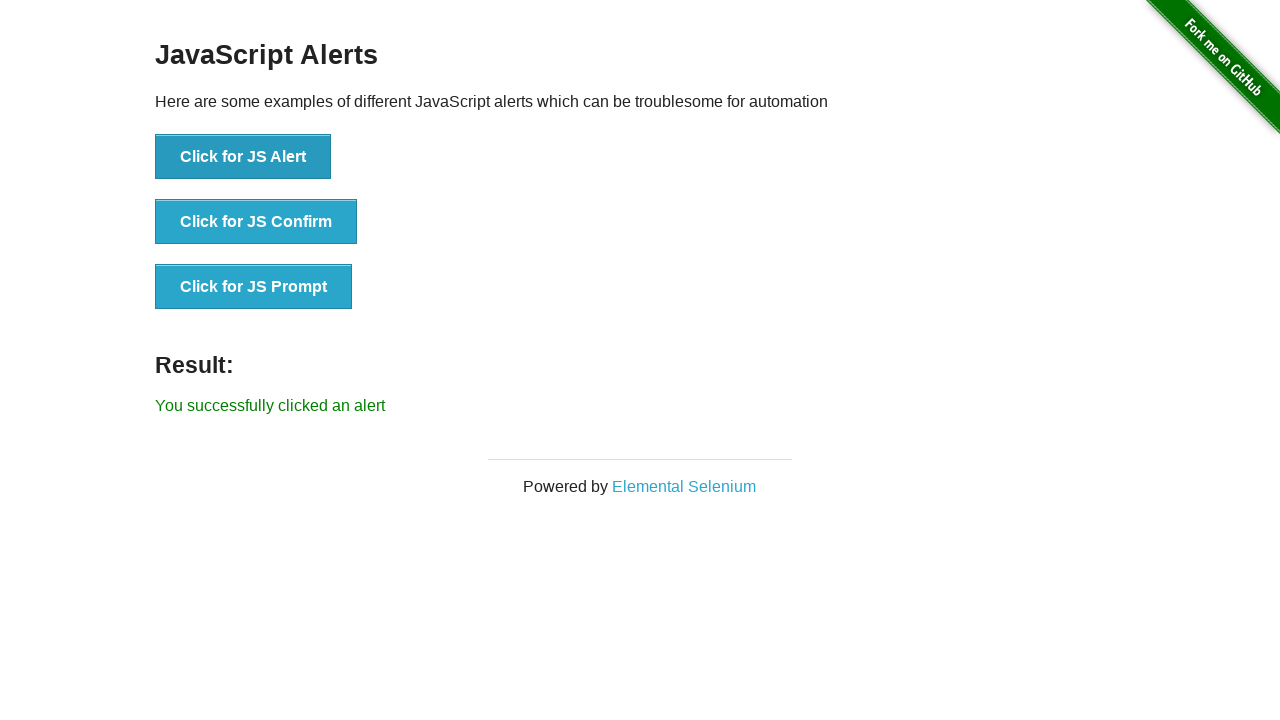

Set up dialog handler to accept alerts
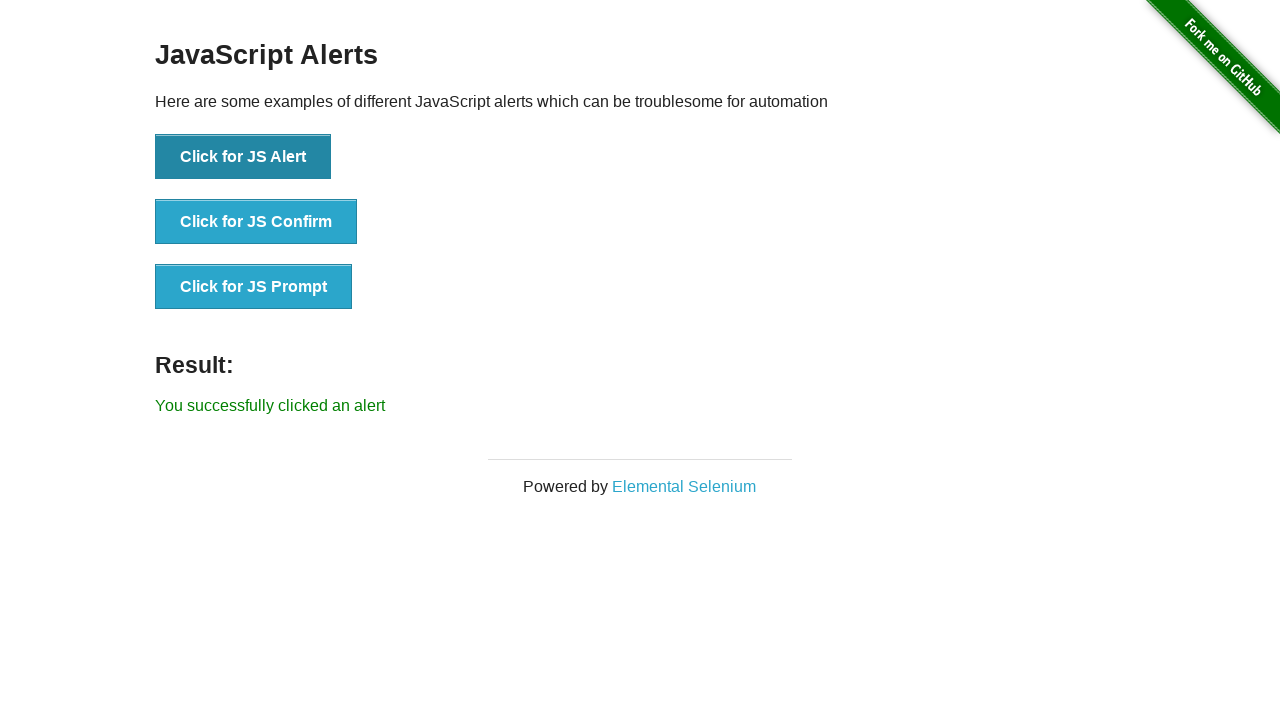

Clicked button to trigger JavaScript alert at (243, 157) on xpath=//button[text()='Click for JS Alert']
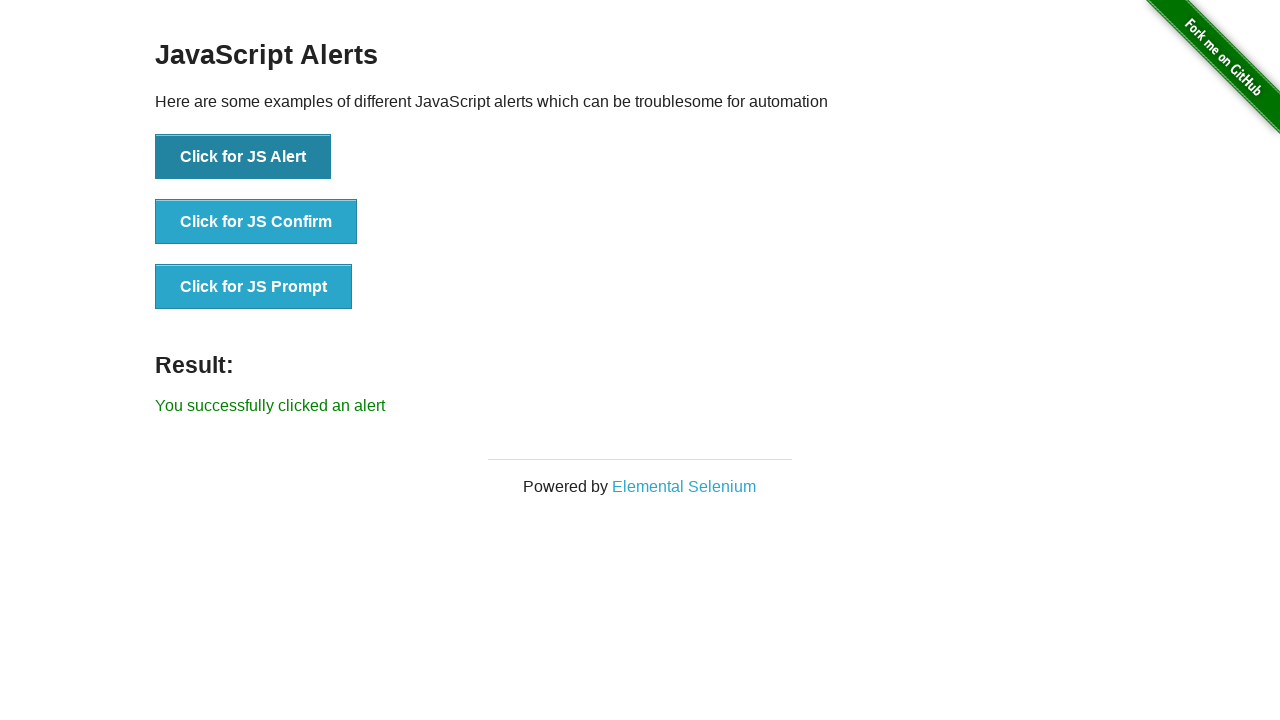

Registered dialog handler to verify alert text and accept
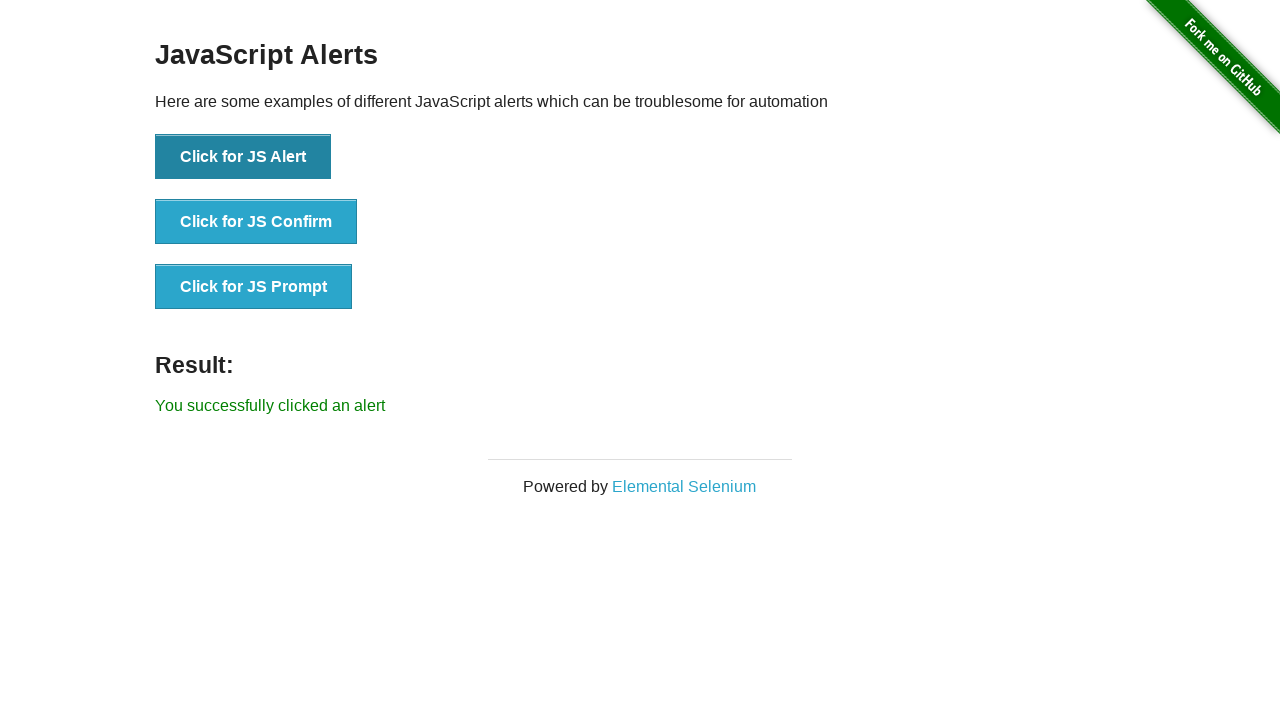

Clicked alert button to trigger dialog at (243, 157) on xpath=//button[text()='Click for JS Alert']
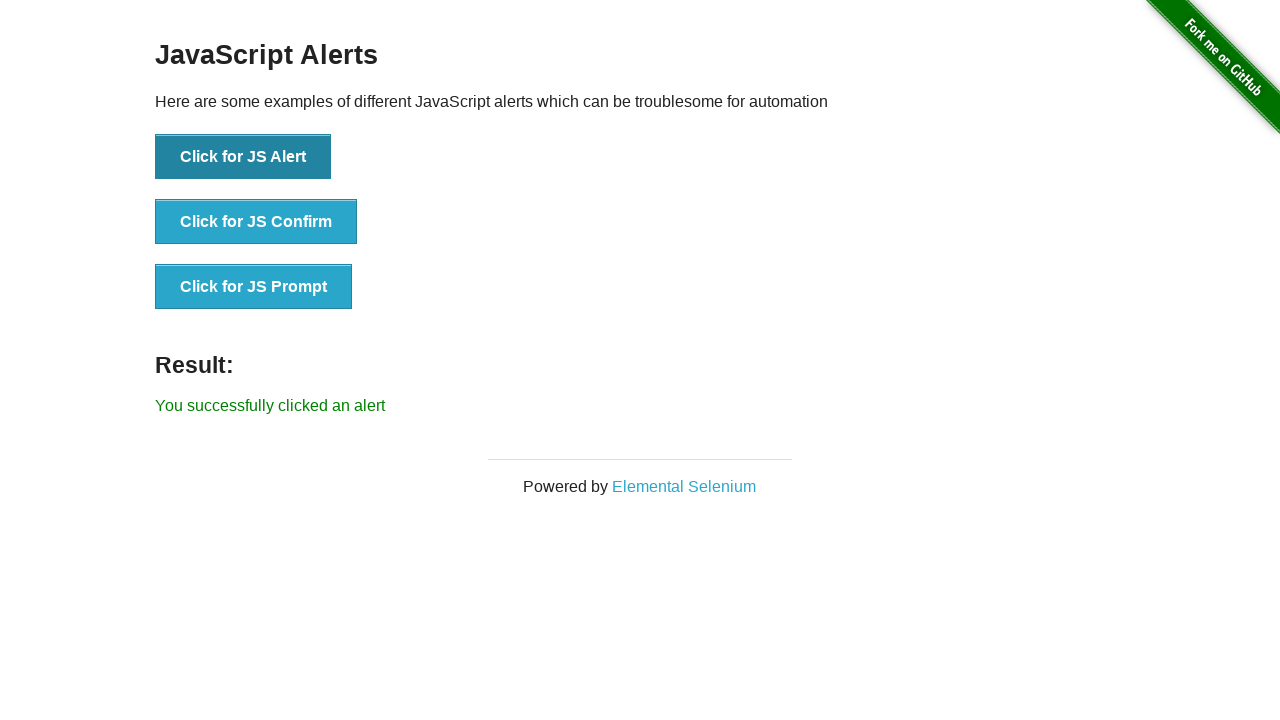

Waited 500ms for alert processing
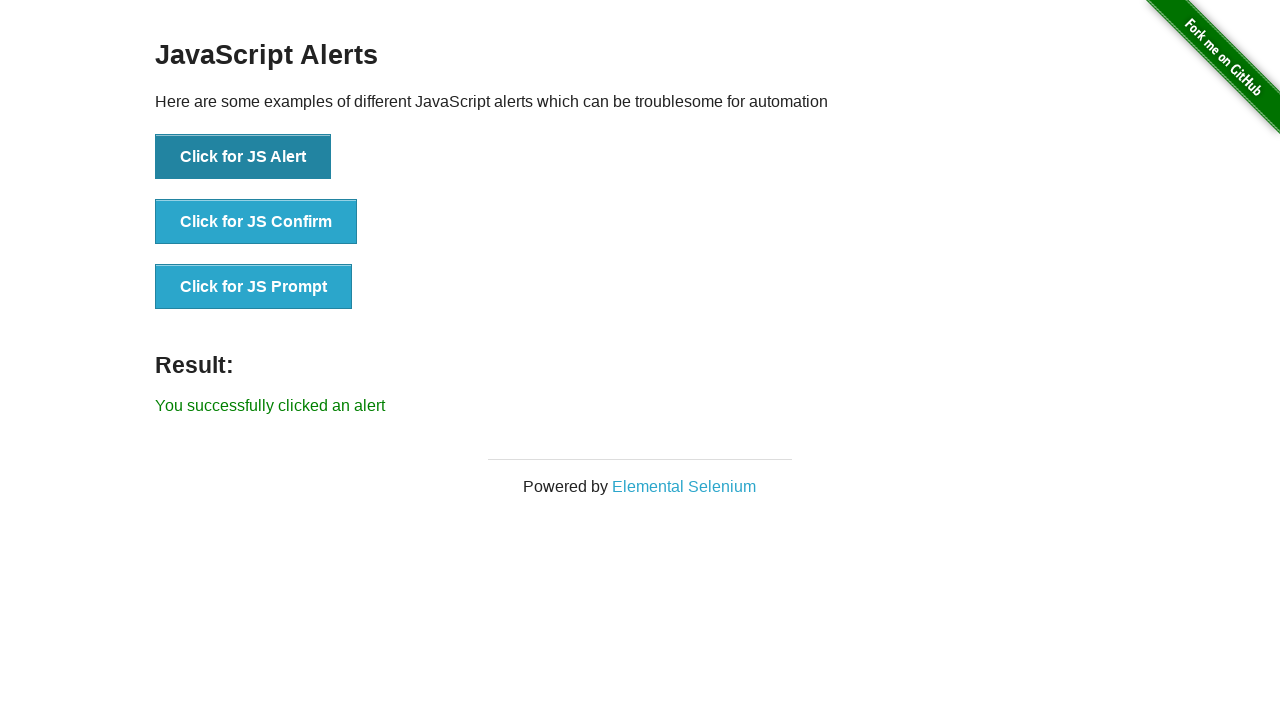

Verified that alert button is still enabled after dismissal
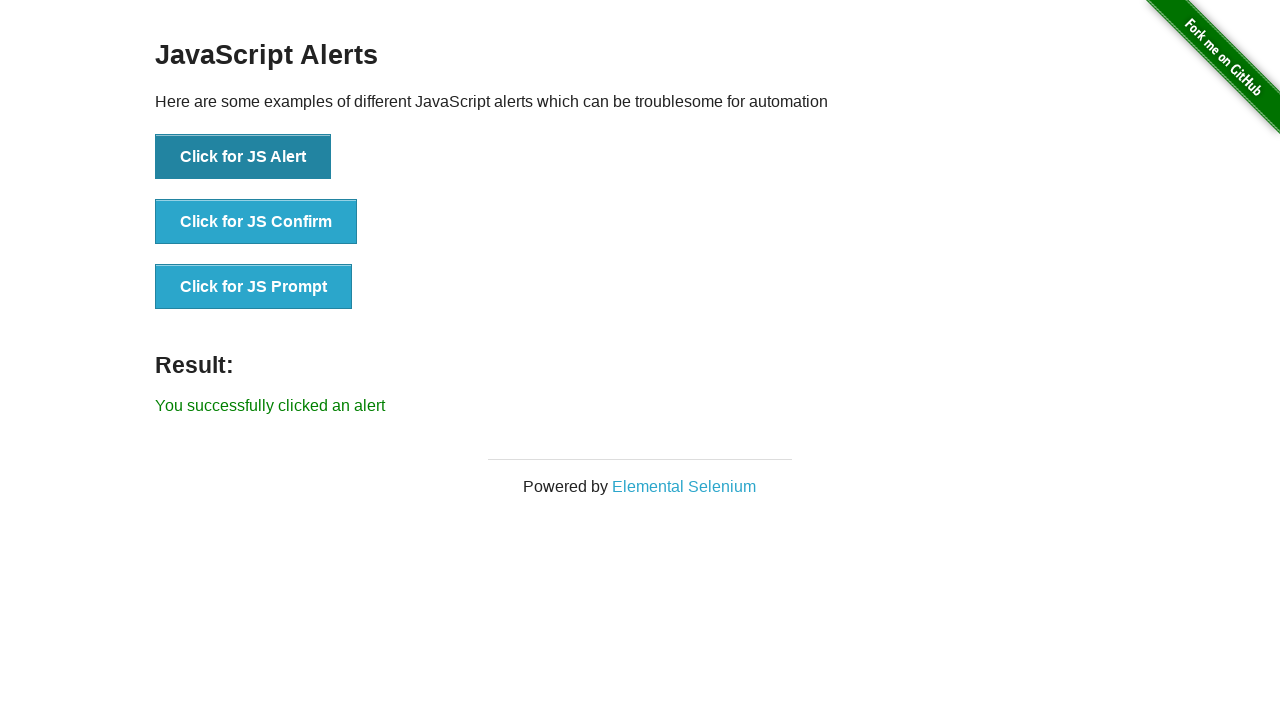

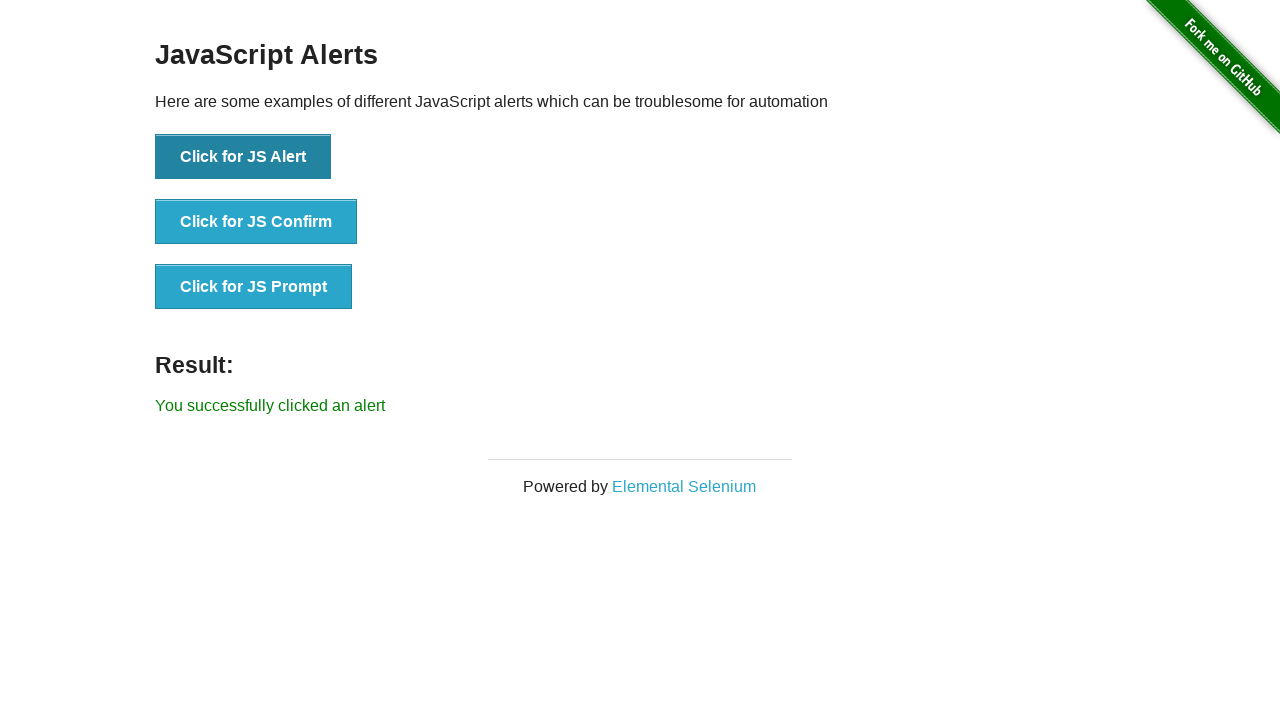